Navigates to Python.org homepage and clicks on the PyPI link in the navigation menu to navigate to the Python Package Index.

Starting URL: http://python.org

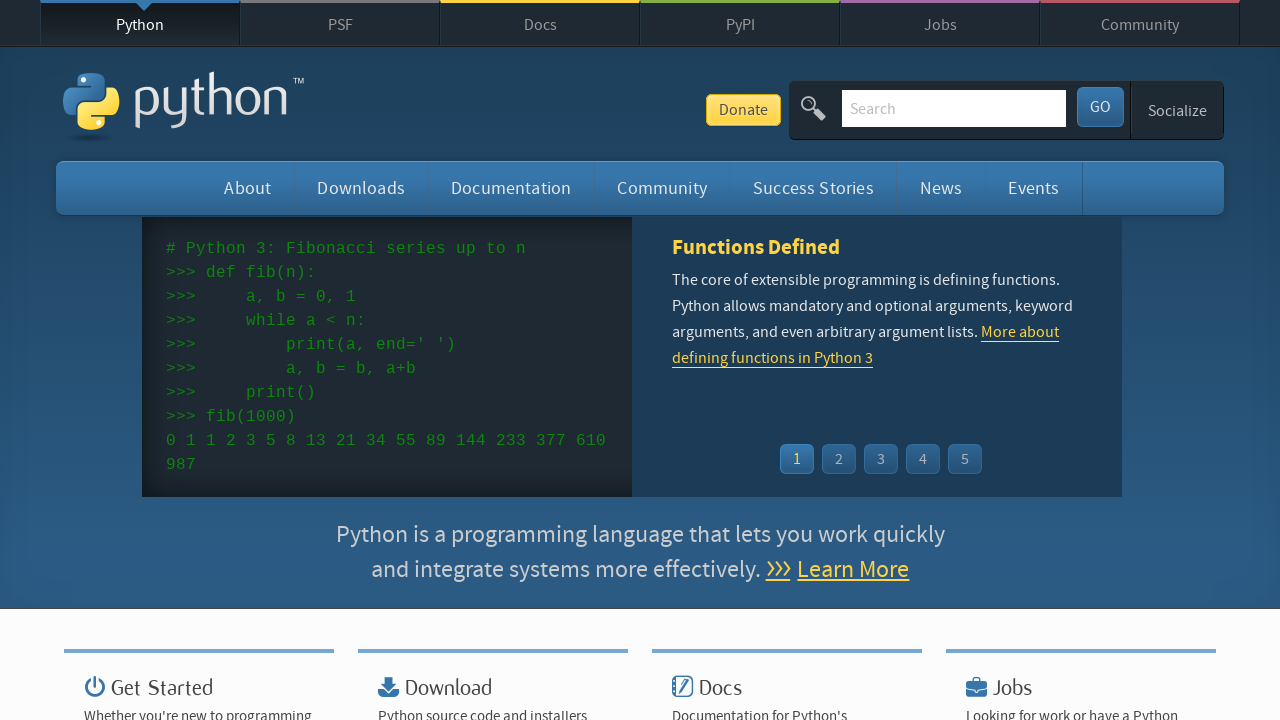

Clicked on the PyPI link in the navigation menu at (740, 24) on #top > nav > ul > li.pypi-meta > a
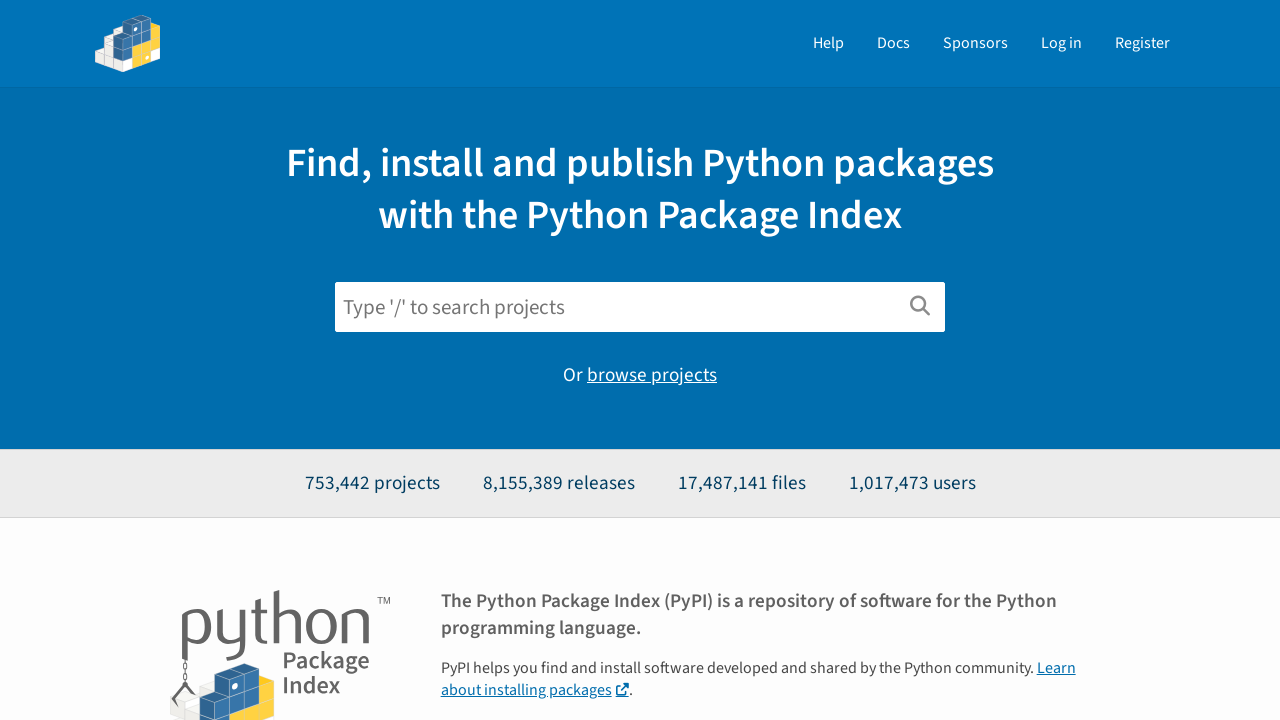

PyPI page loaded successfully
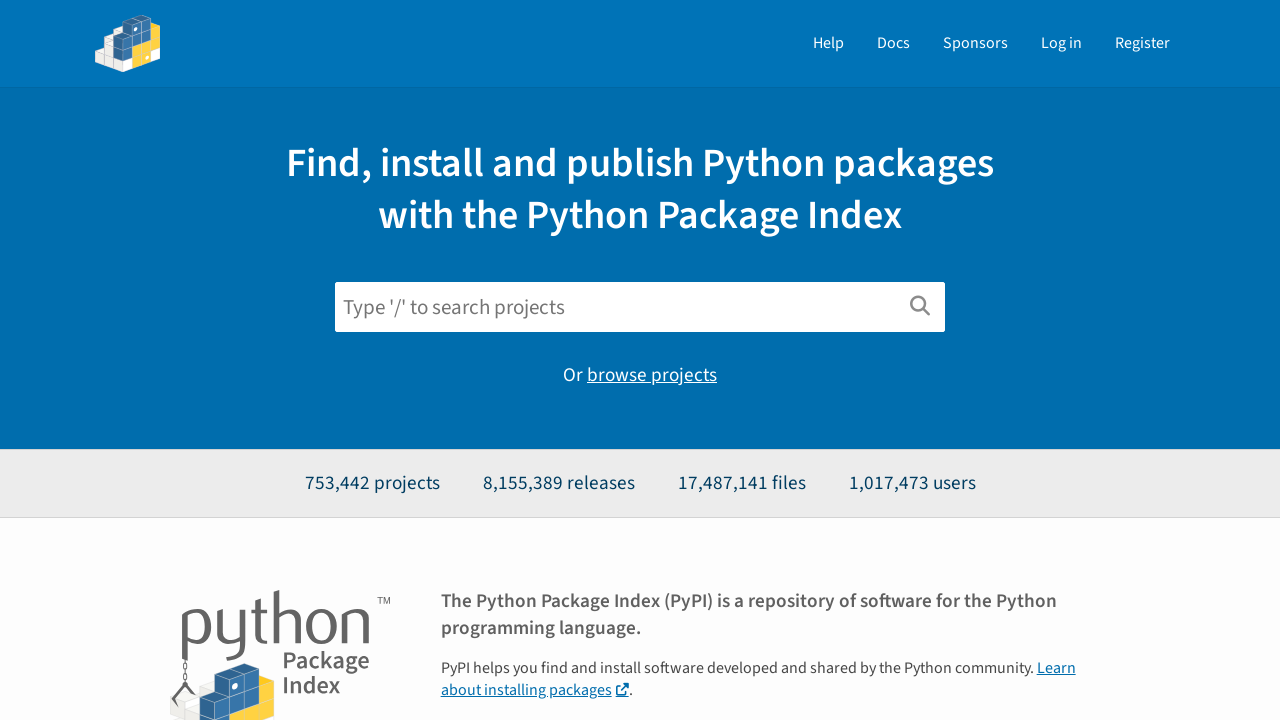

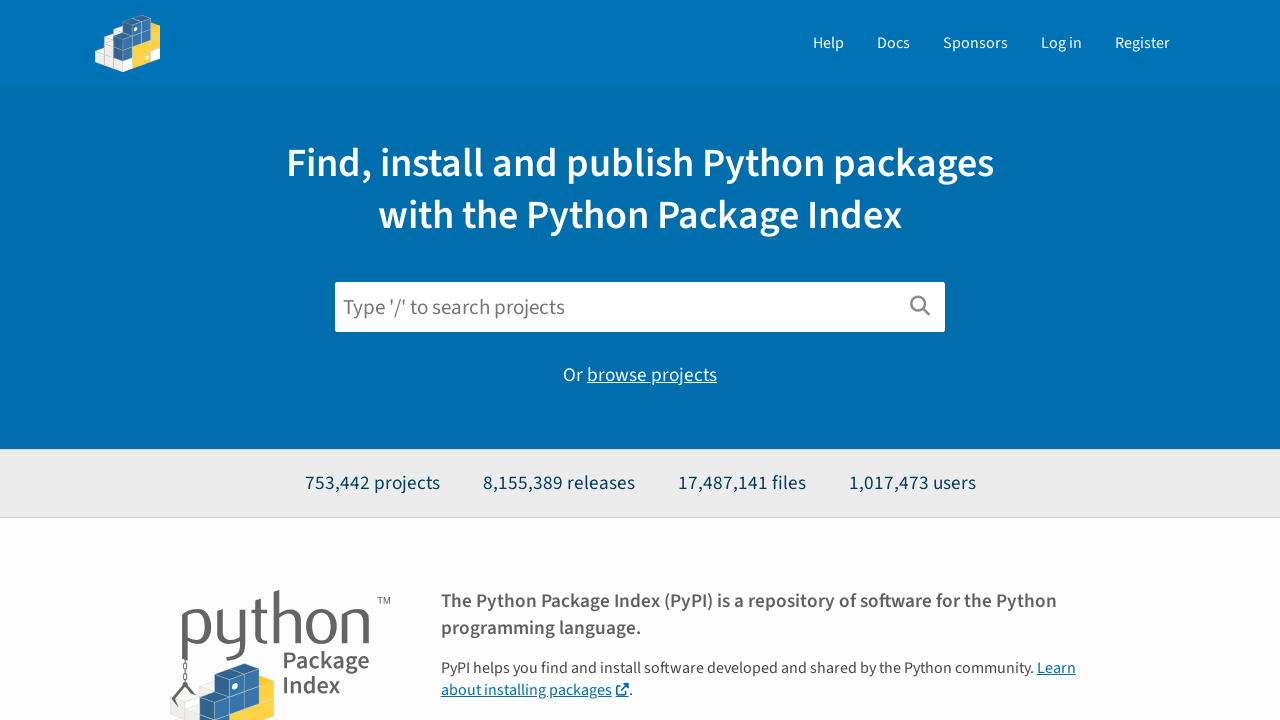